Tests navigation and pagination functionality on the hockey teams page by clicking through multiple pages and verifying team data is displayed

Starting URL: https://www.scrapethissite.com/pages/

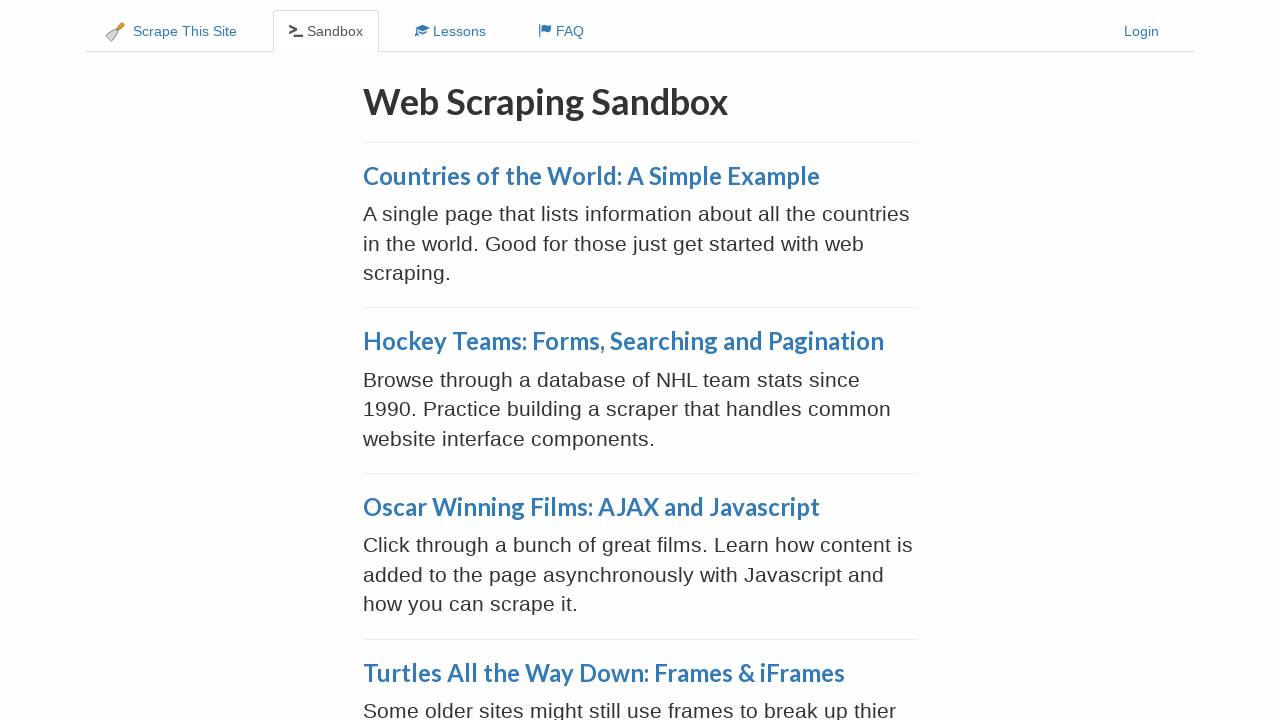

Clicked on 'Searching and Pagination' link at (623, 341) on xpath=//a[contains(text(), 'Searching and Pagination')]
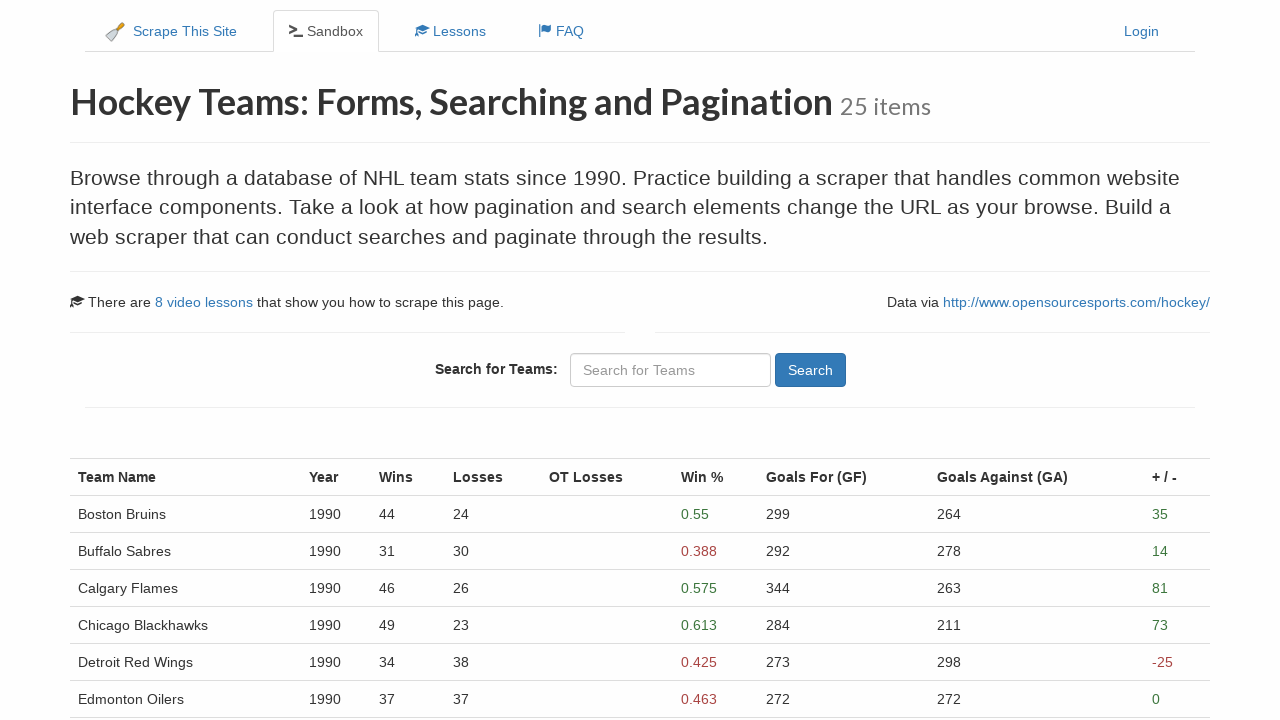

Team data table loaded
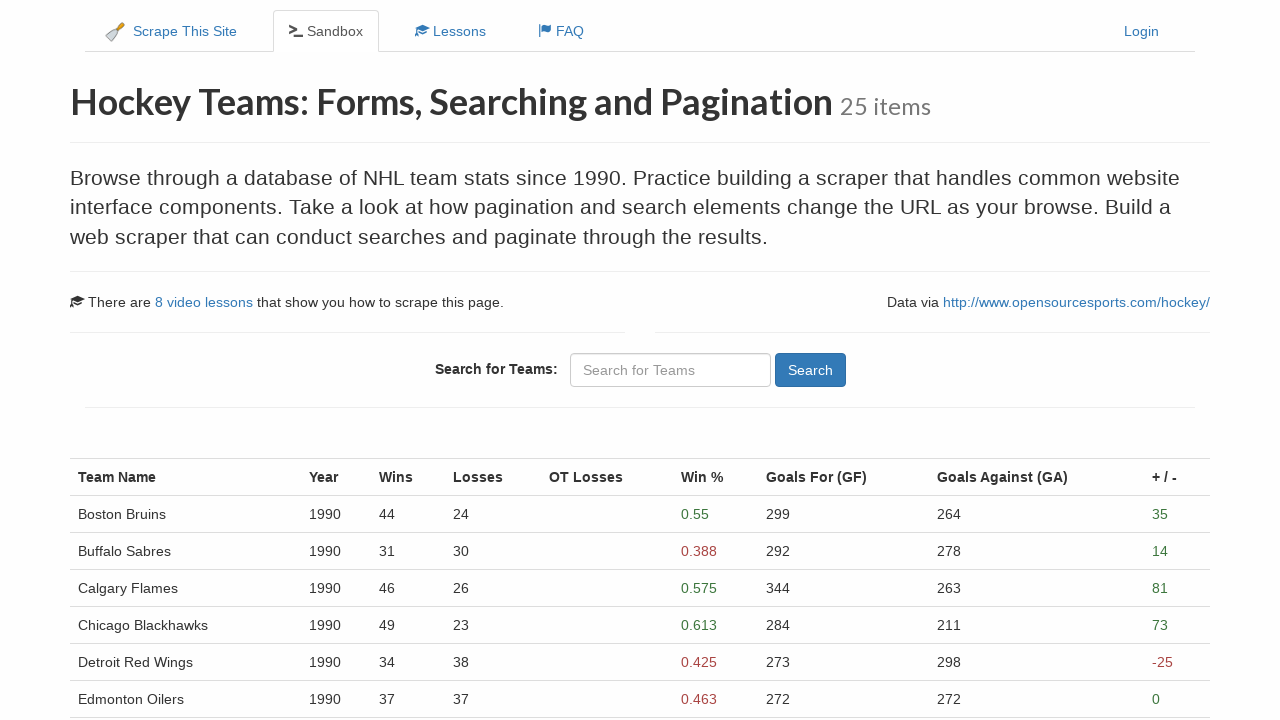

Verified team rows present on page 1
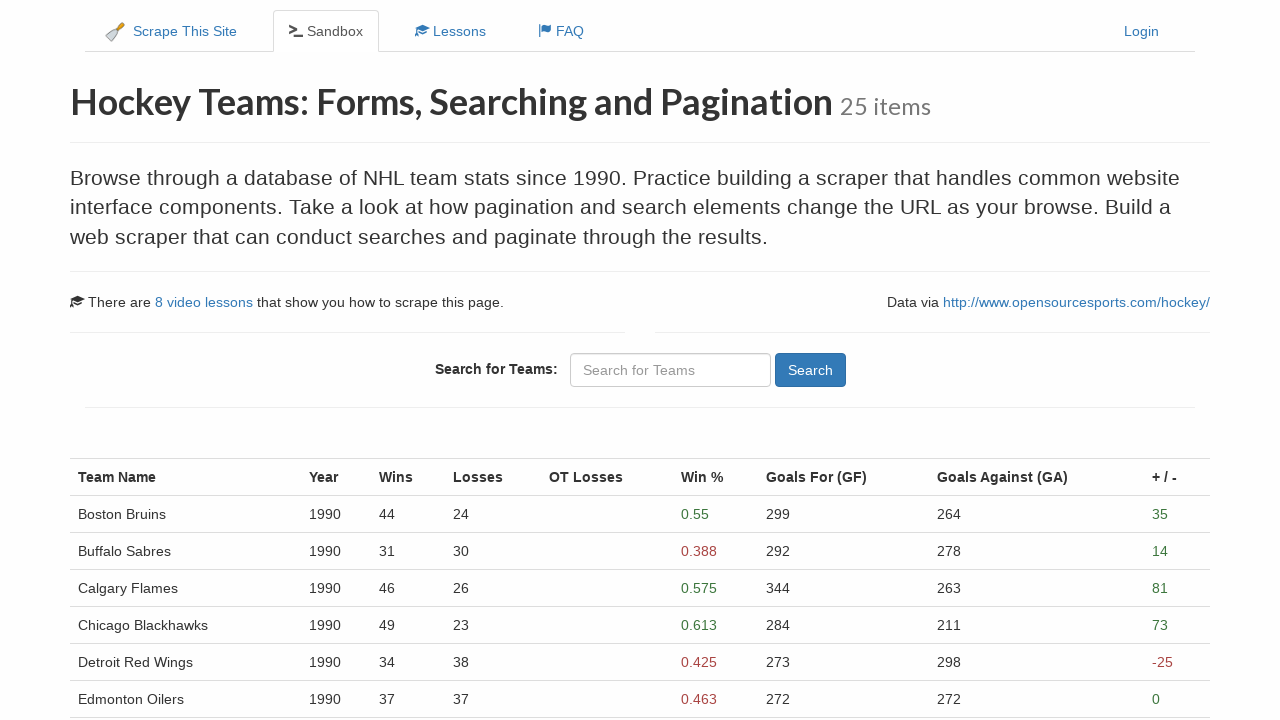

Team name column verified
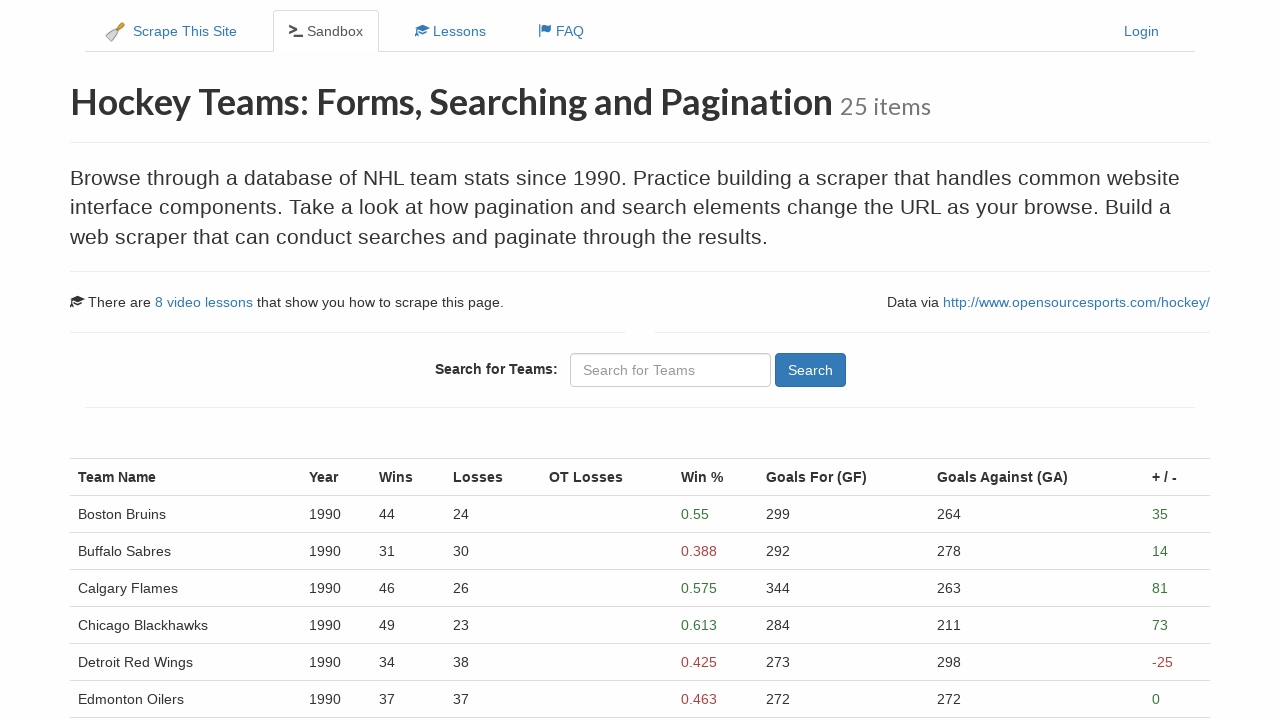

Team year column verified
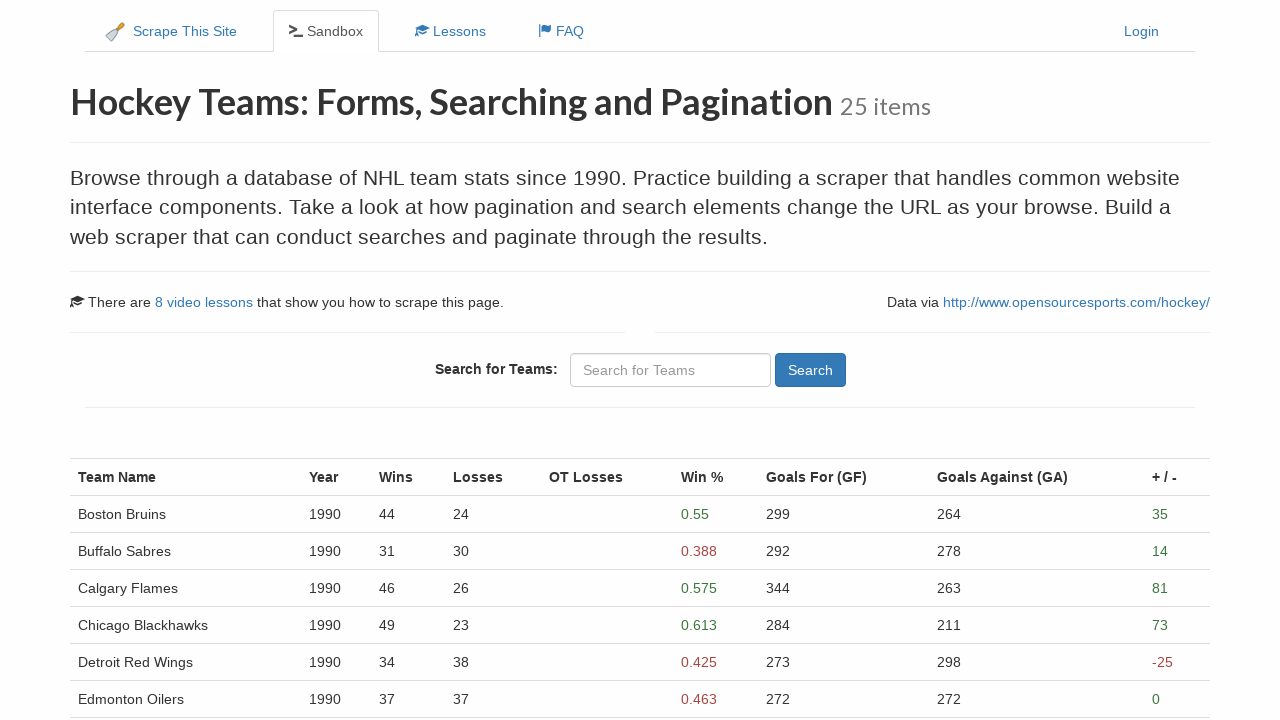

Team win percentage column verified
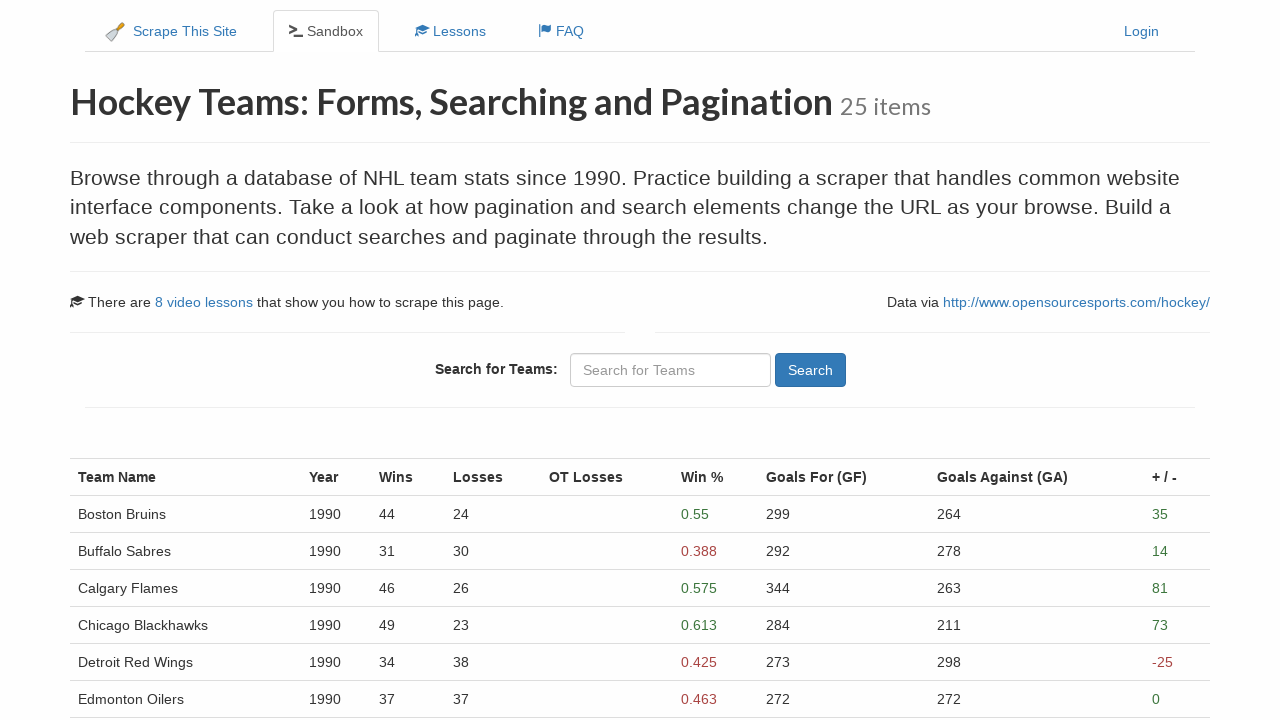

Clicked Next button to navigate to page 2 at (101, 548) on xpath=//a[contains(@aria-label, 'Next')]
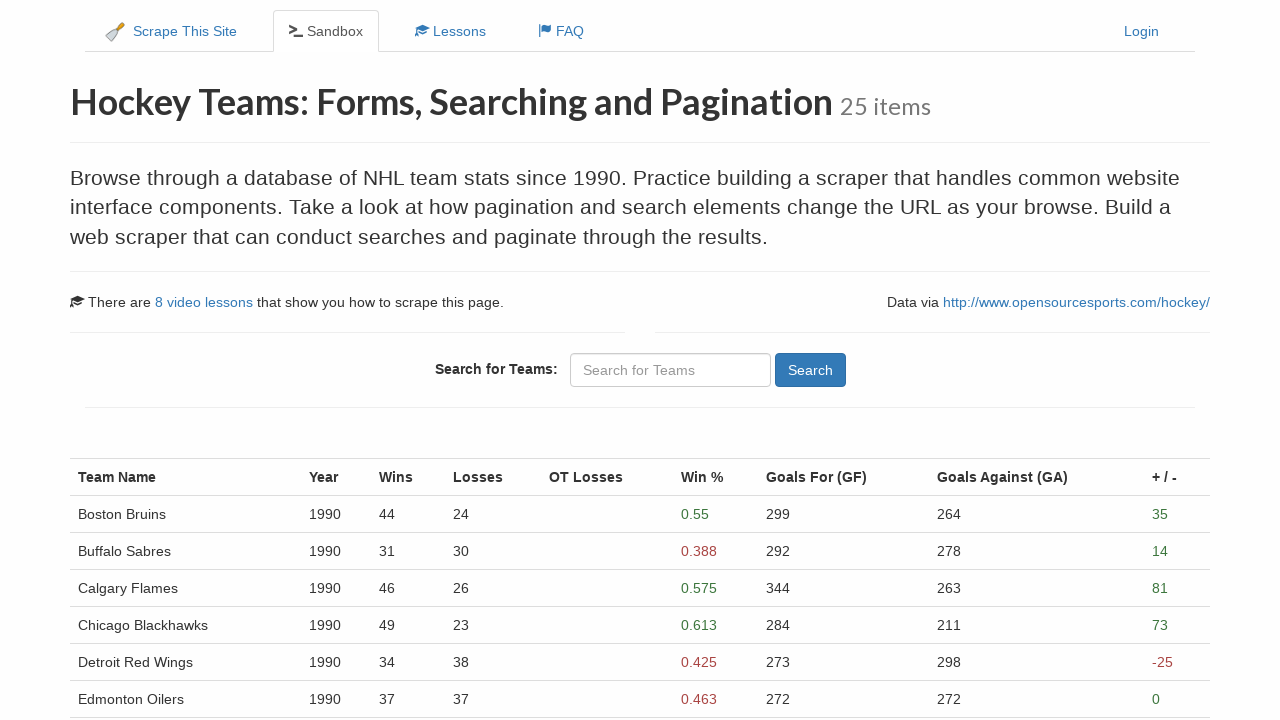

Page 2 loaded successfully
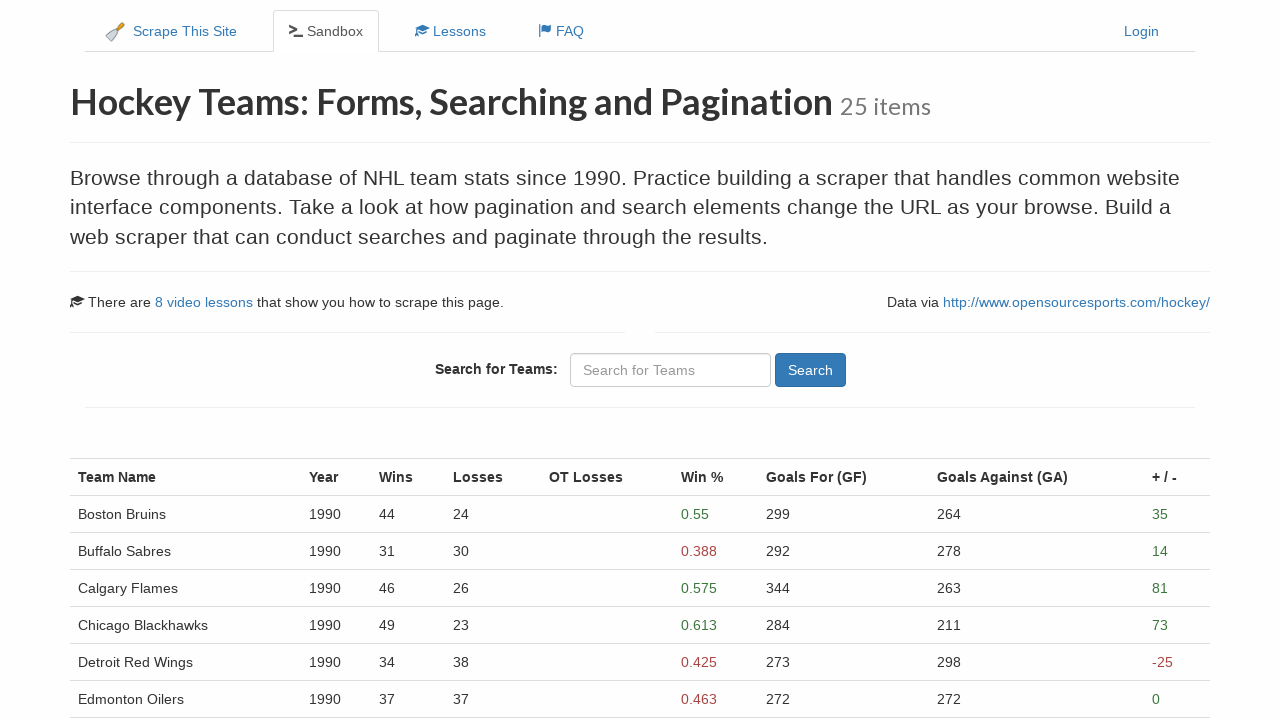

Verified team rows present on page 2
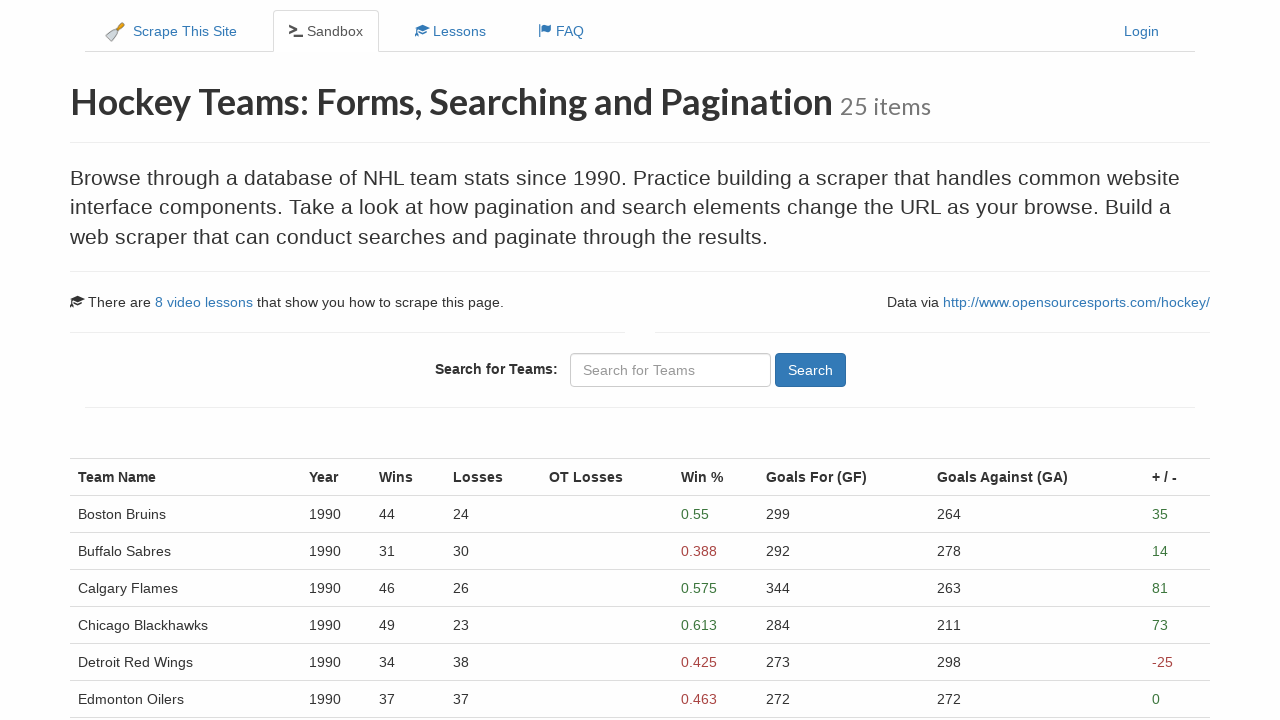

Team name column verified
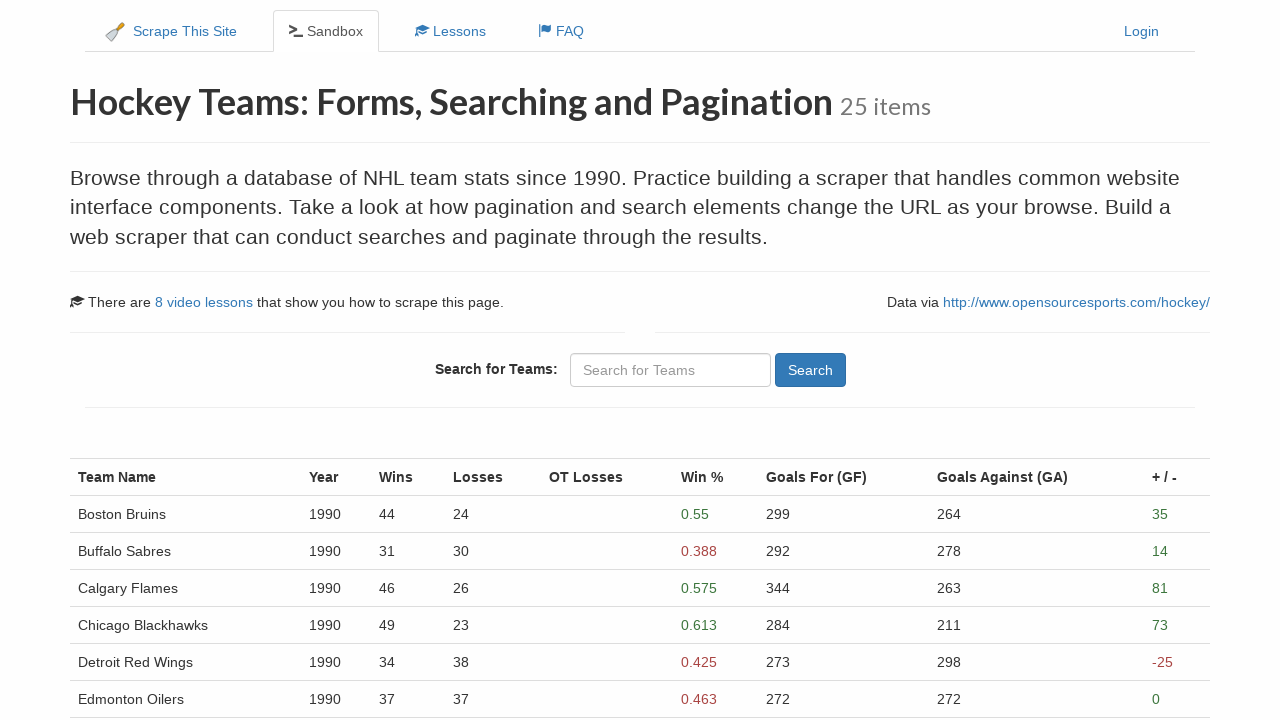

Team year column verified
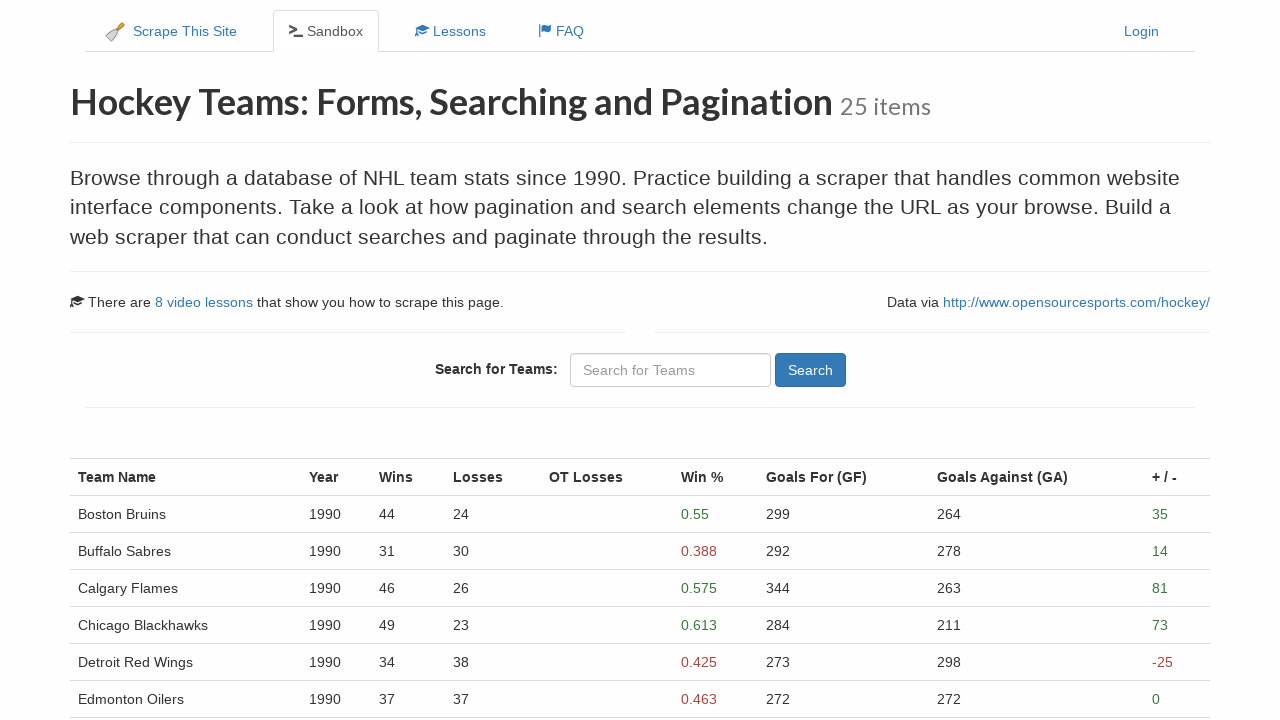

Team win percentage column verified
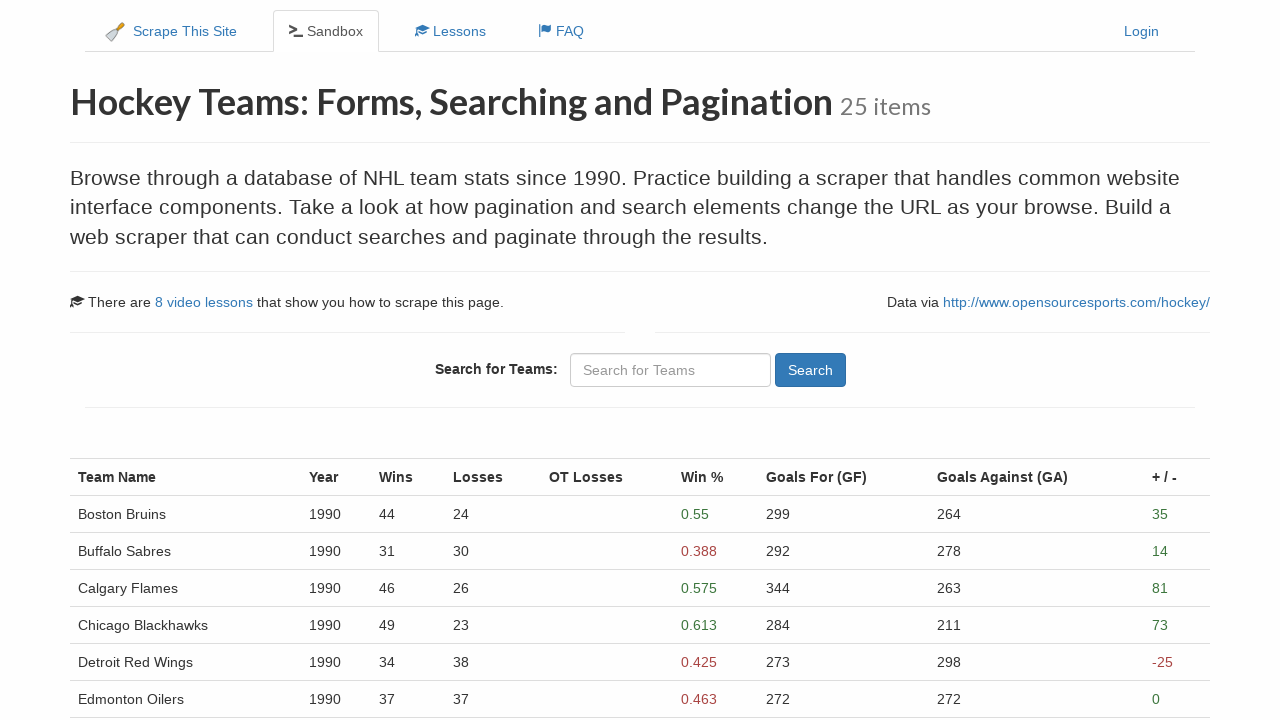

Clicked Next button to navigate to page 3 at (101, 548) on xpath=//a[contains(@aria-label, 'Next')]
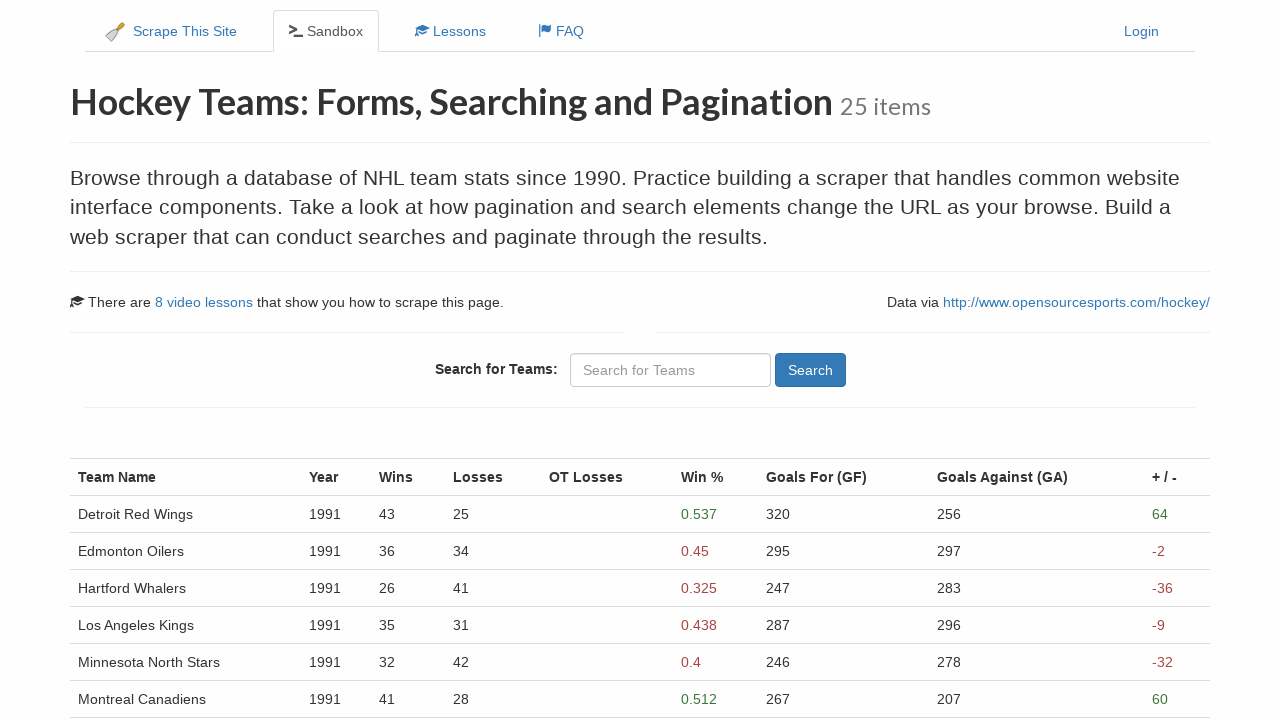

Page 3 loaded successfully
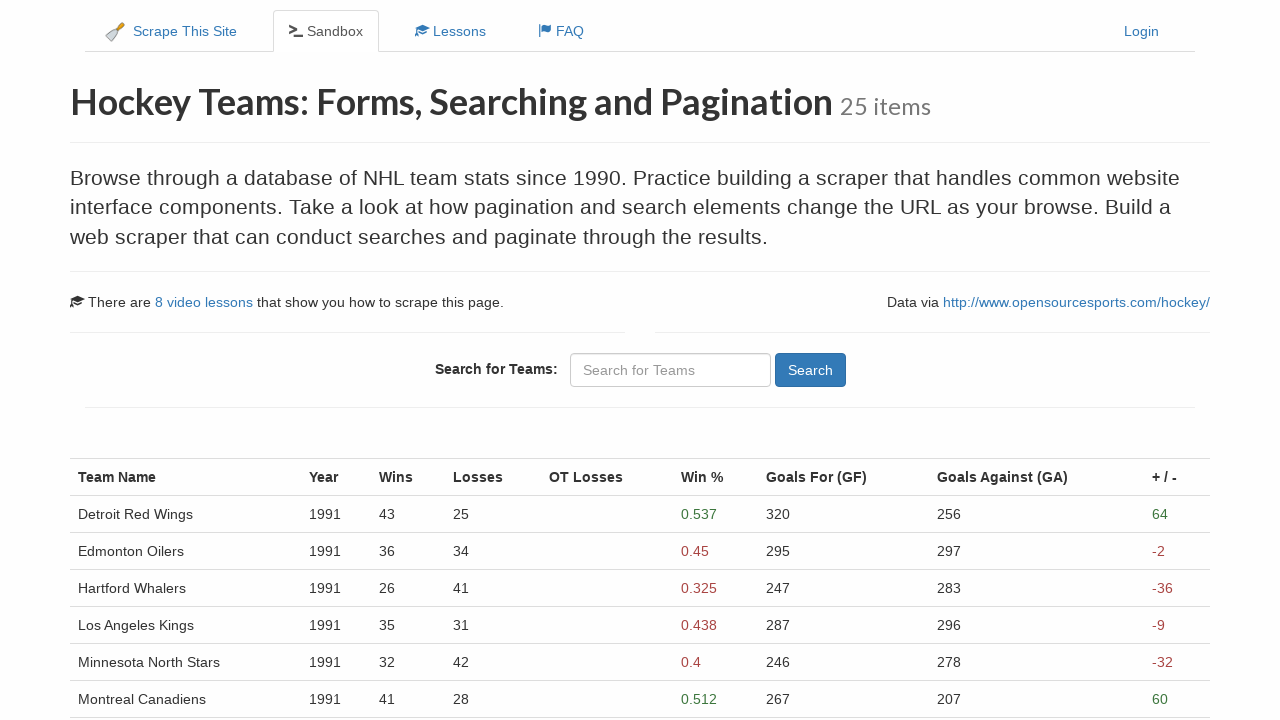

Verified team rows present on page 3
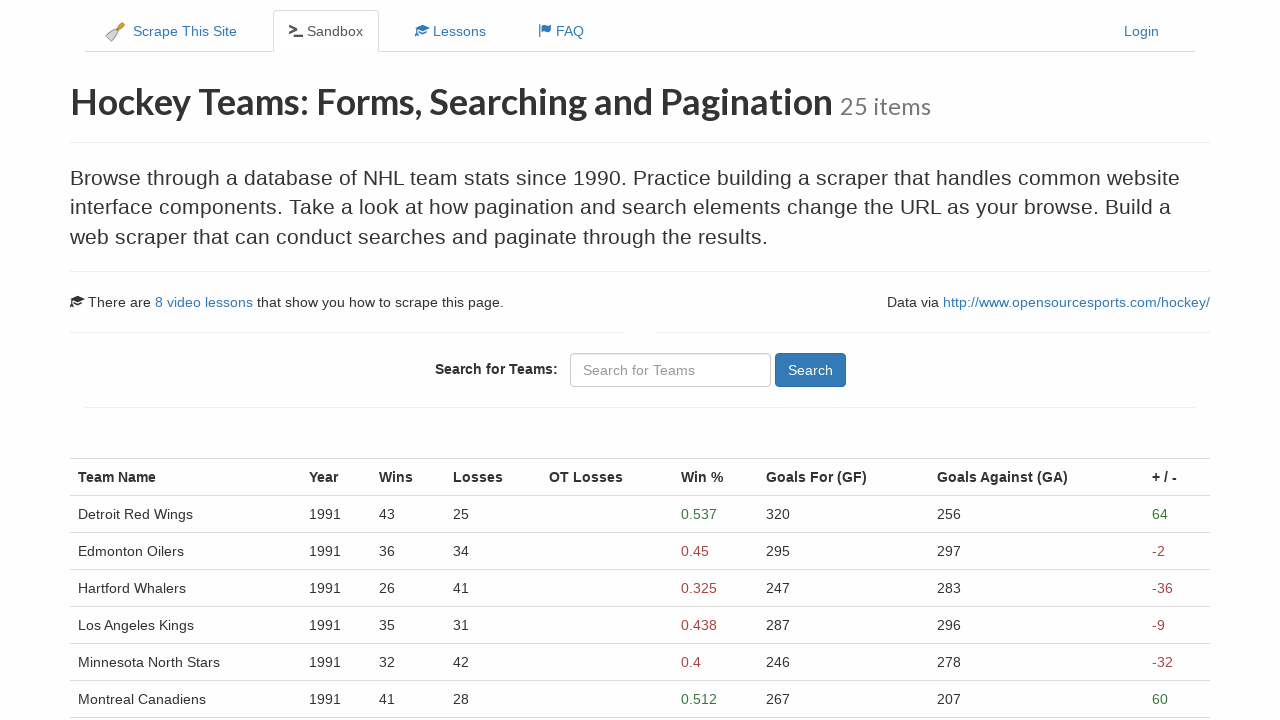

Team name column verified
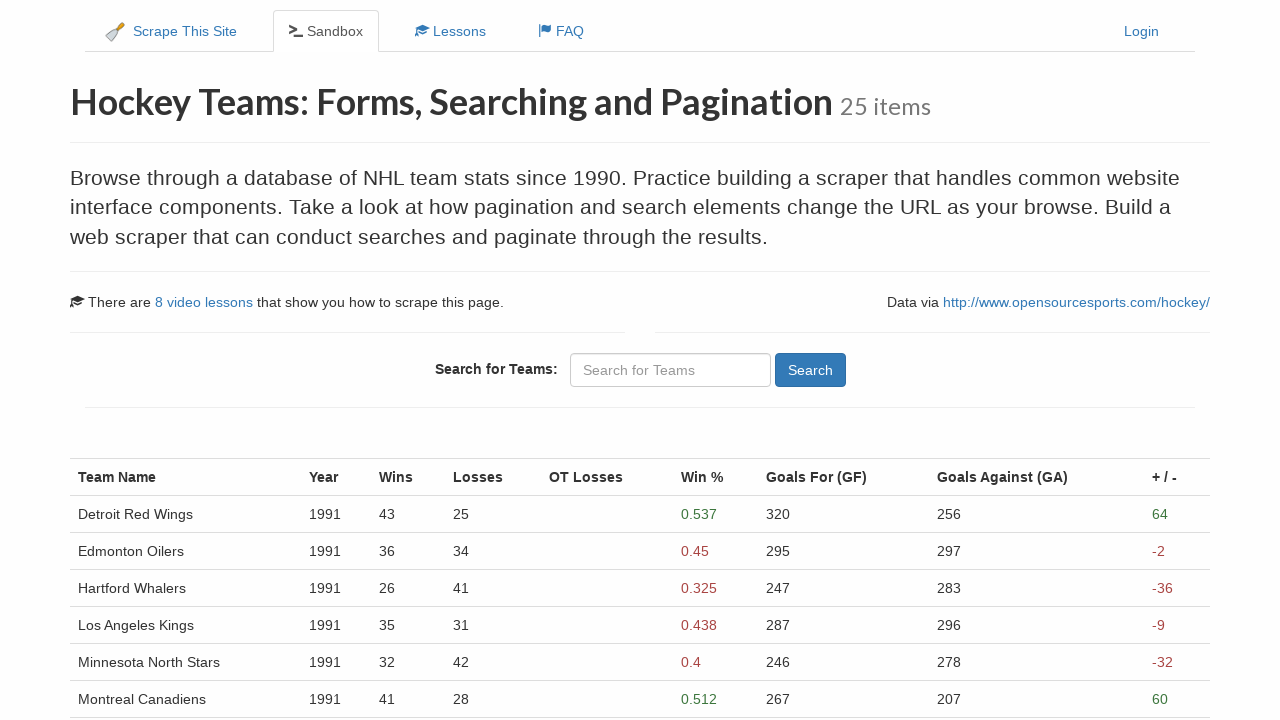

Team year column verified
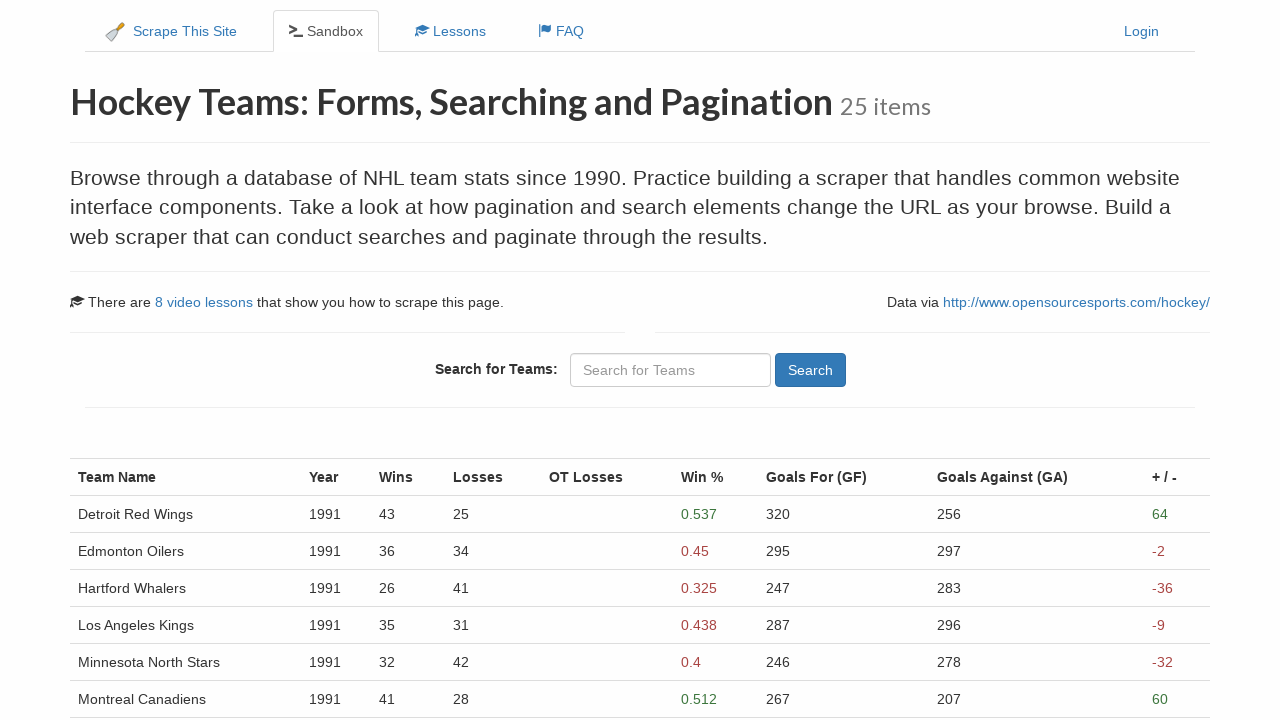

Team win percentage column verified
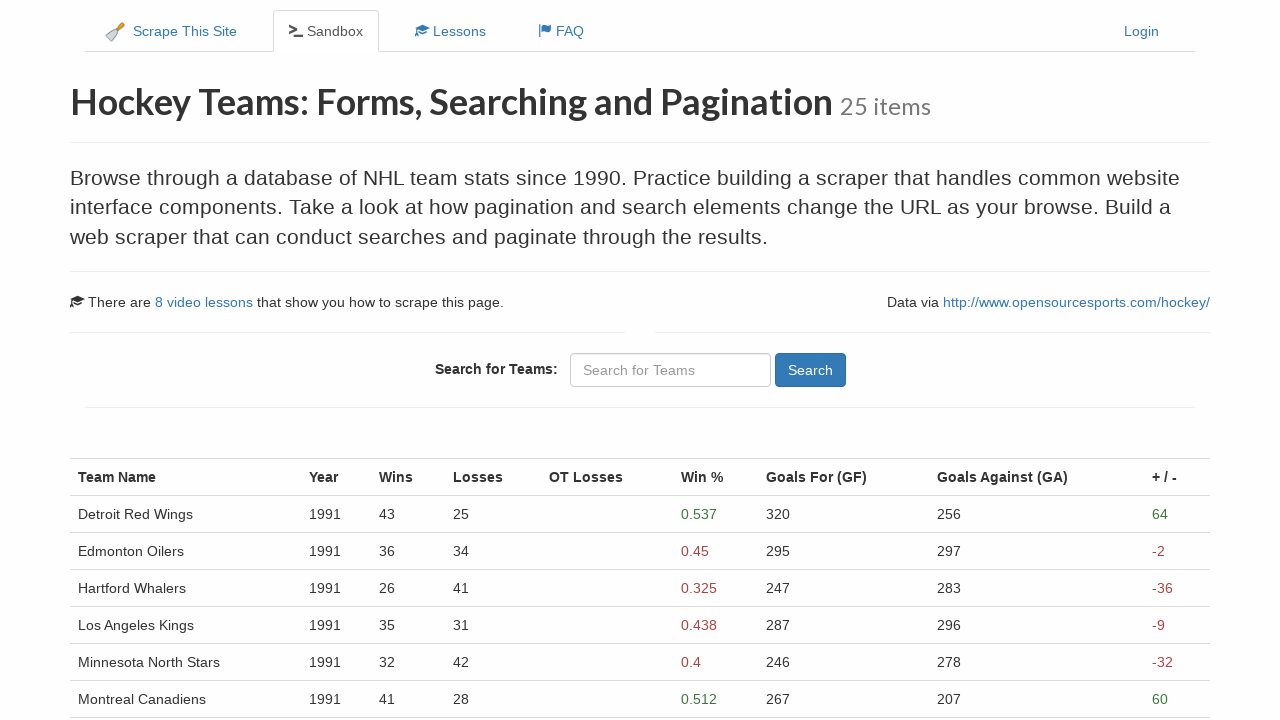

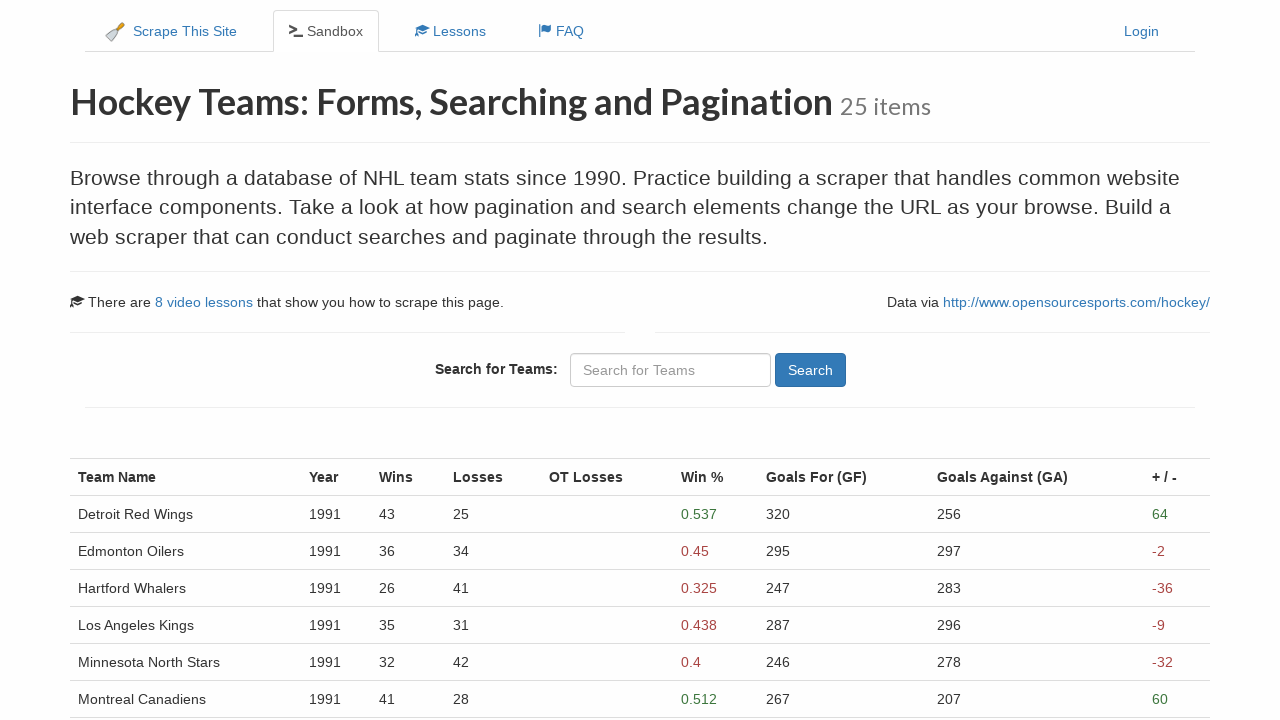